Tests navigation from the inputs page to the home page by clicking the Home link and verifying the page title is "Practice"

Starting URL: https://practice.cydeo.com/inputs

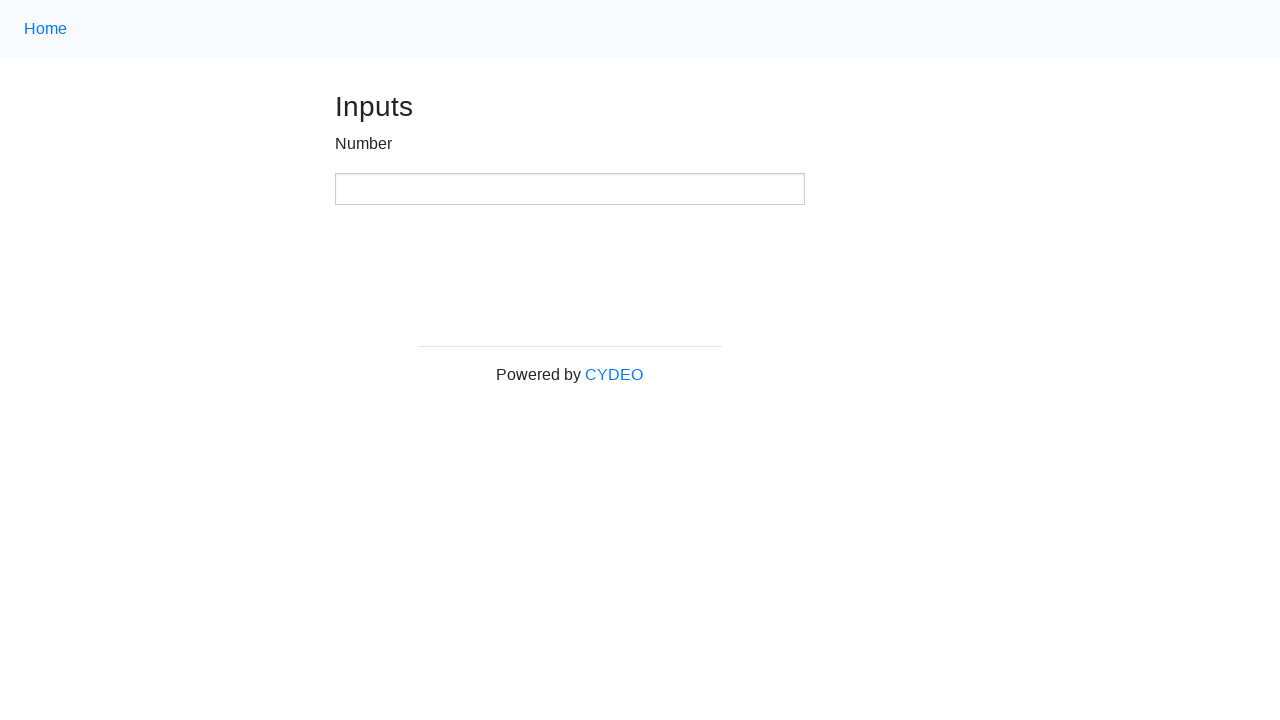

Clicked Home link with class 'nav-link' at (46, 29) on .nav-link
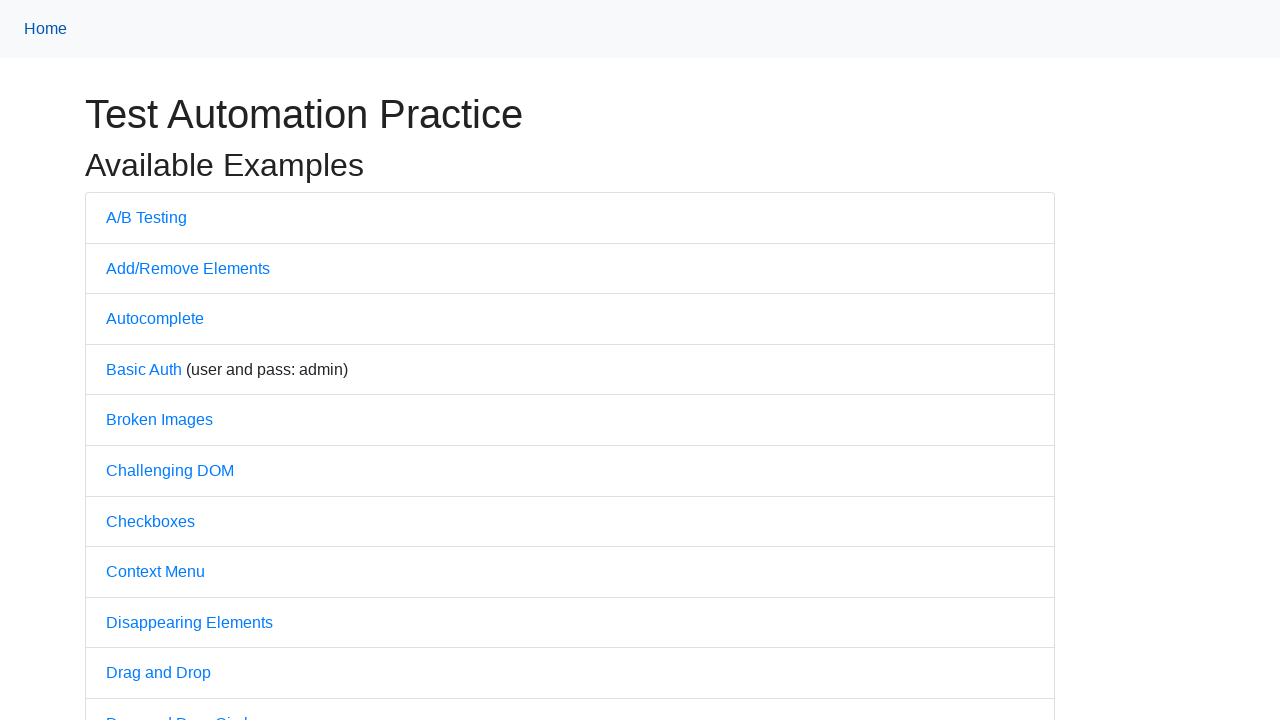

Waited for page to load (domcontentloaded state)
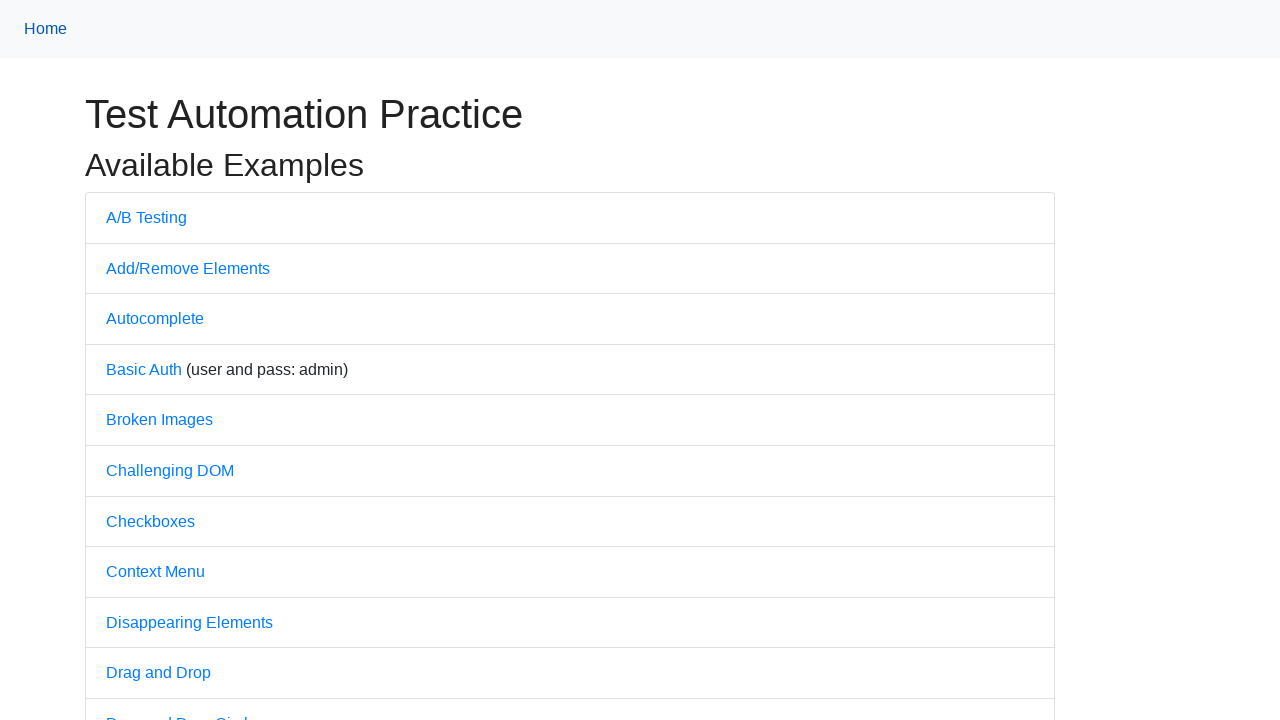

Verified page title is 'Practice'
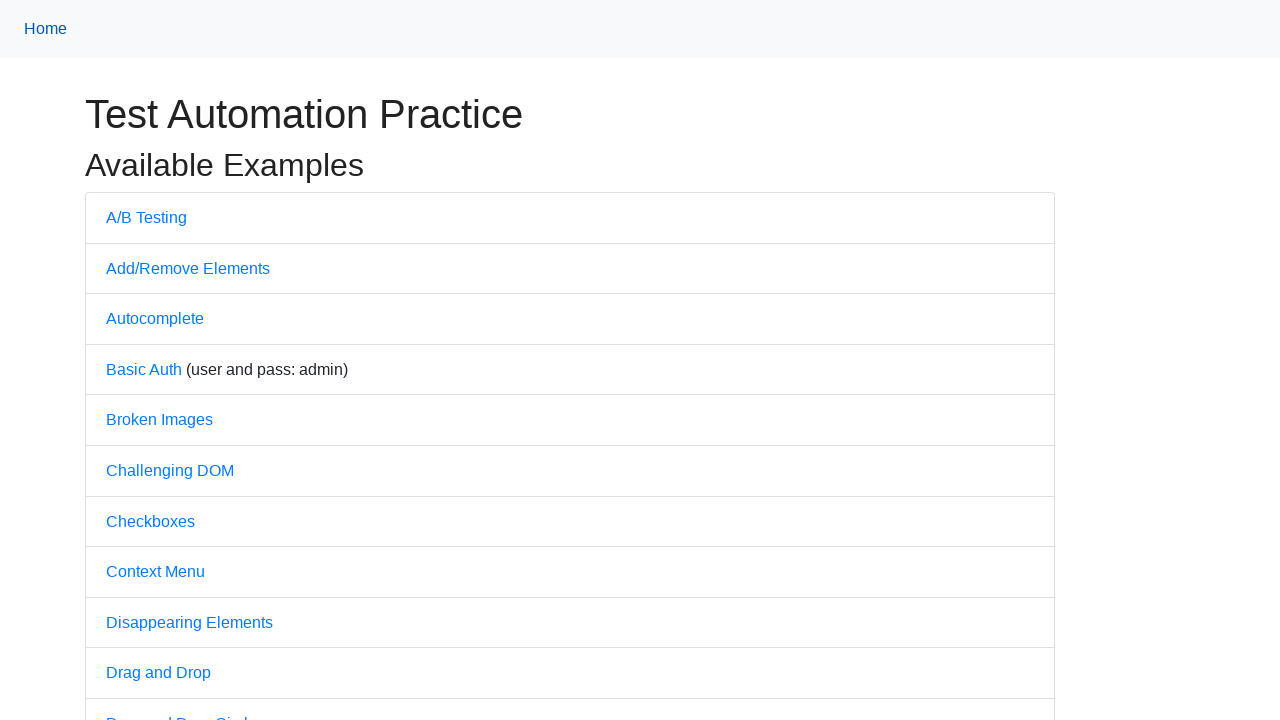

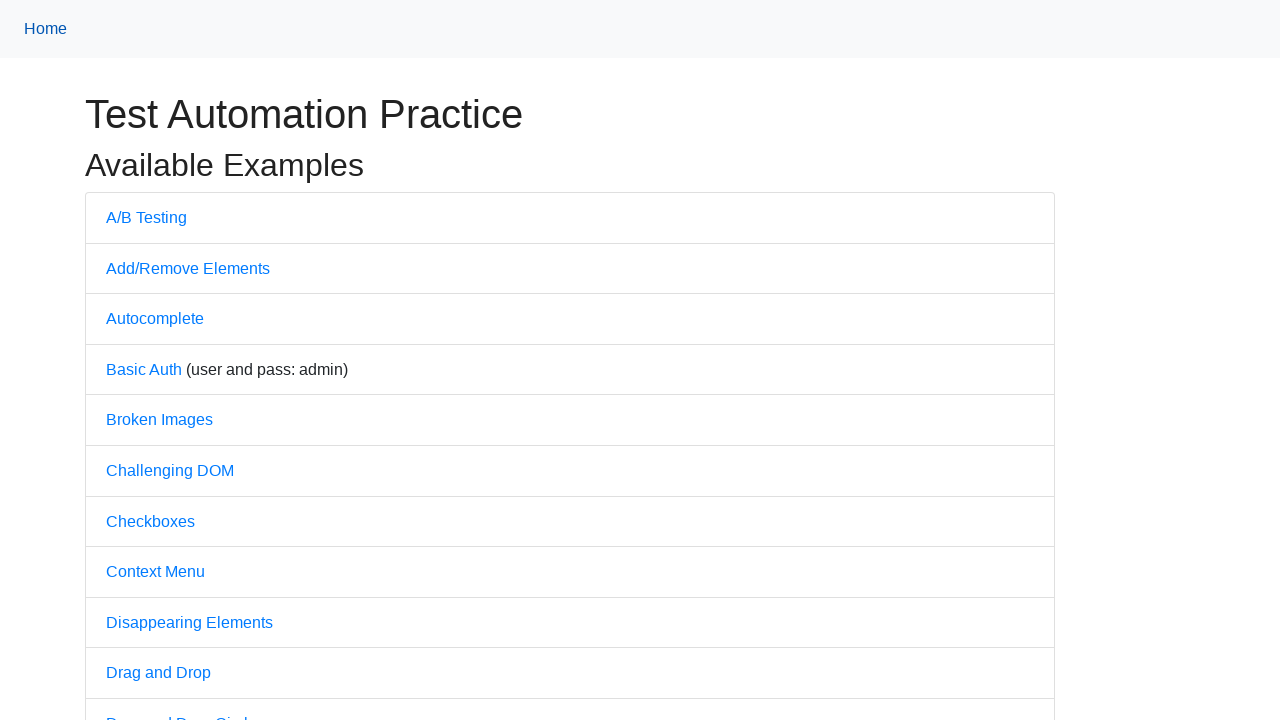